Tests iframe handling by switching to a single iframe, filling a text input field with a name, and then switching back to the main document content.

Starting URL: https://demo.automationtesting.in/Frames.html

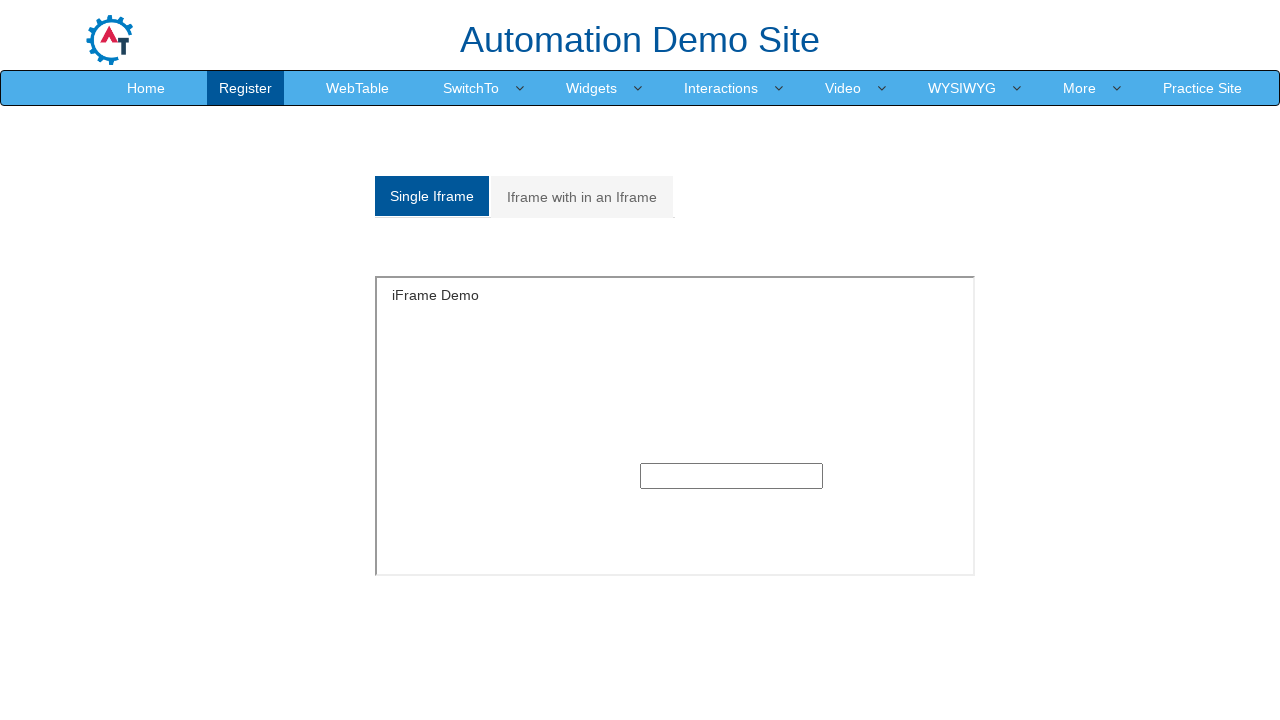

Located the single iframe with id 'singleframe'
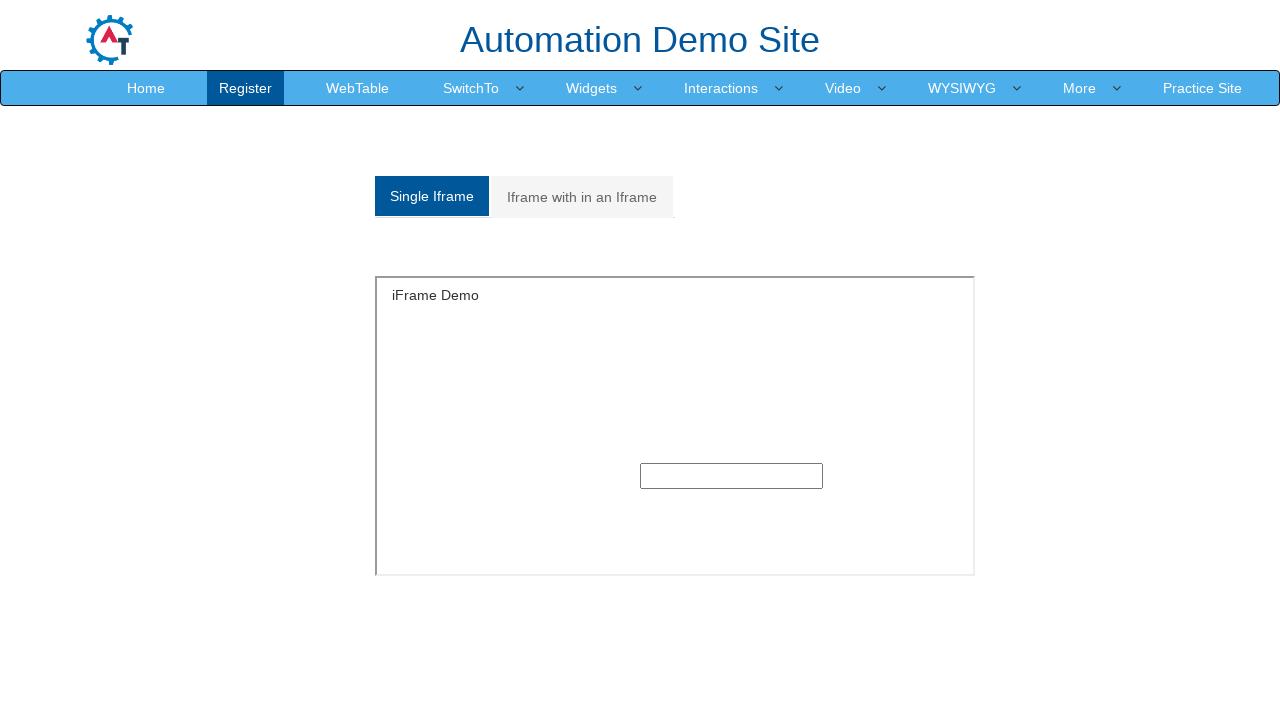

Filled text input field inside iframe with 'Marcus' on #singleframe >> internal:control=enter-frame >> xpath=//div[contains(@class, 'co
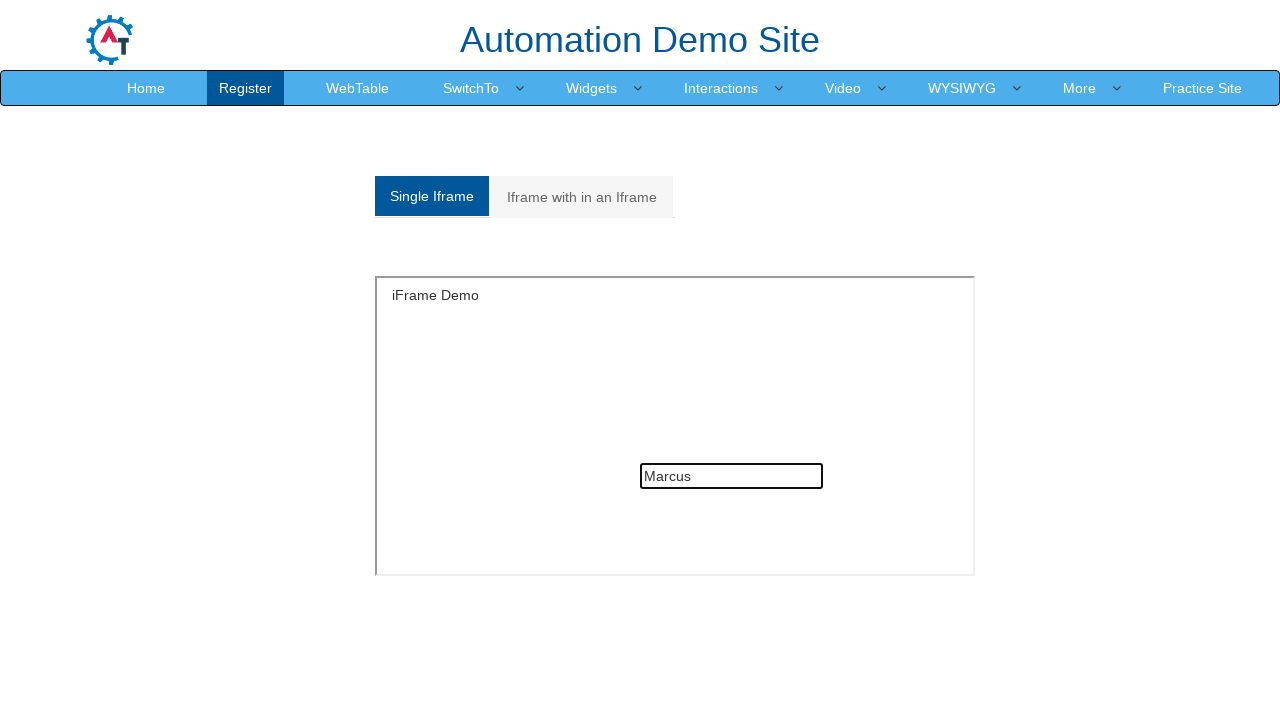

Waited 1500ms to observe the action
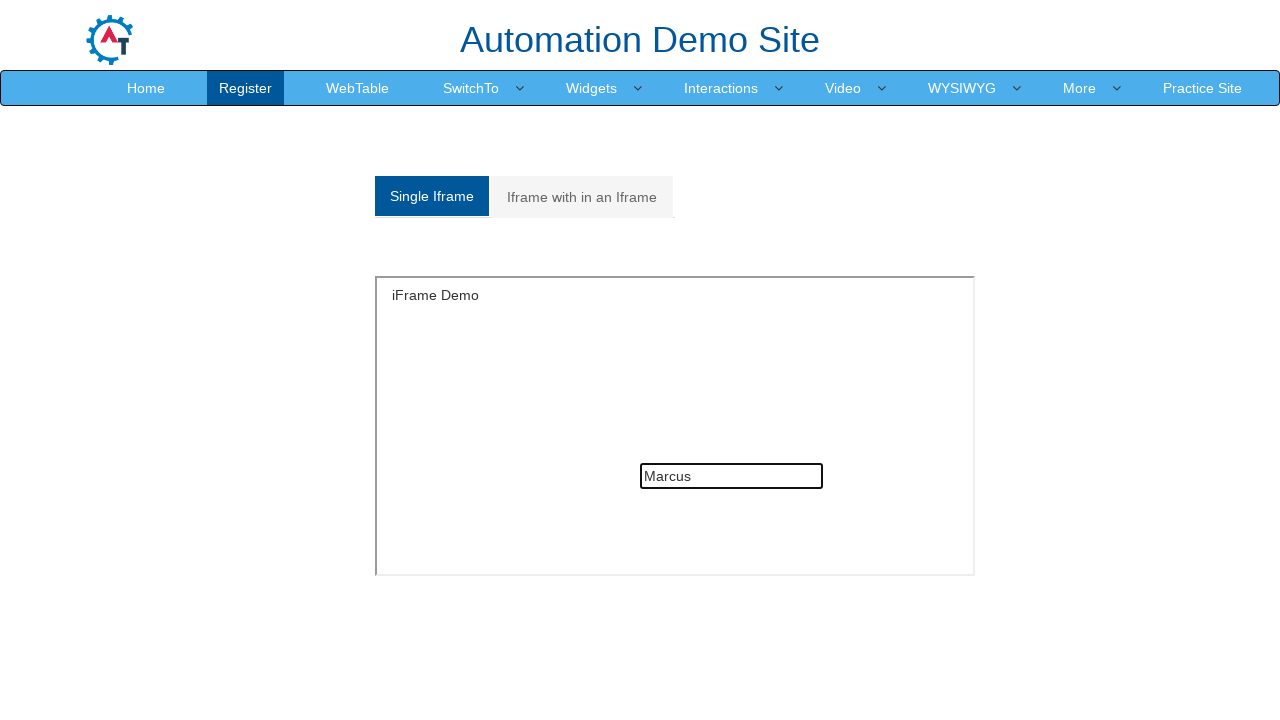

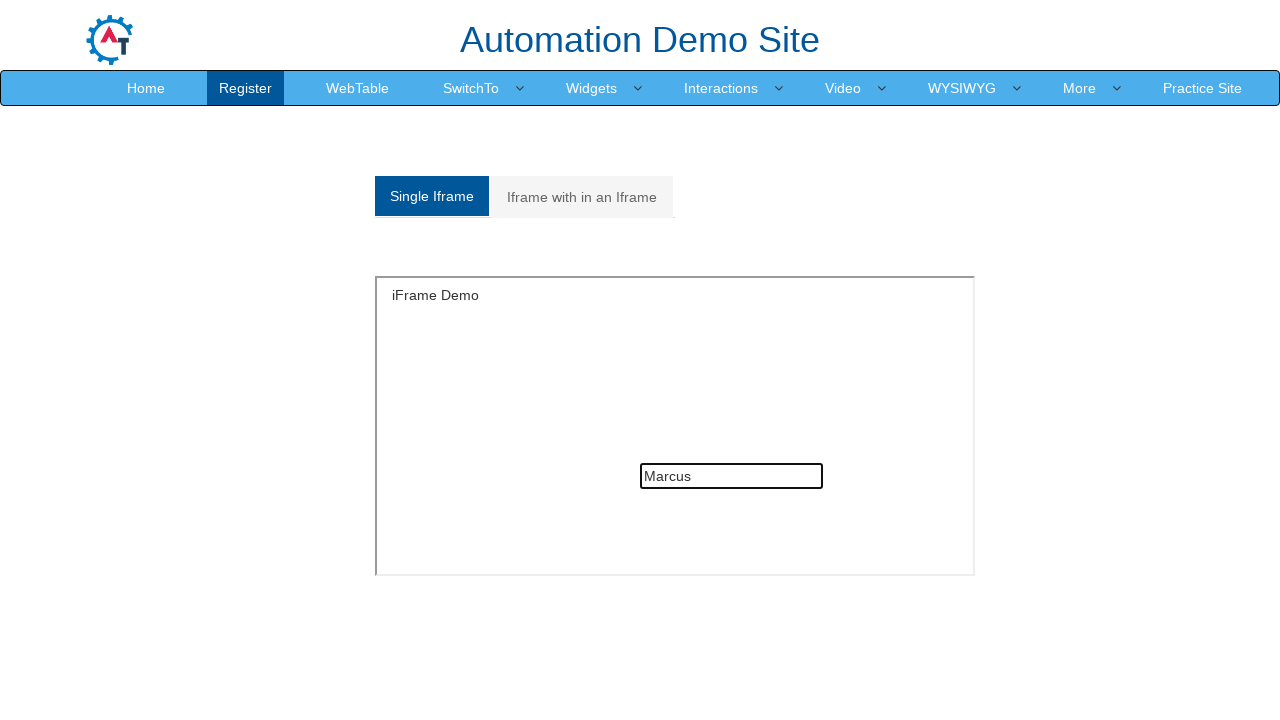